Navigates to a Selenium course content page, scrolls to and clicks on a specific section, then clicks on a Day 1 link which opens in a new window

Starting URL: http://greenstech.in/selenium-course-content.html

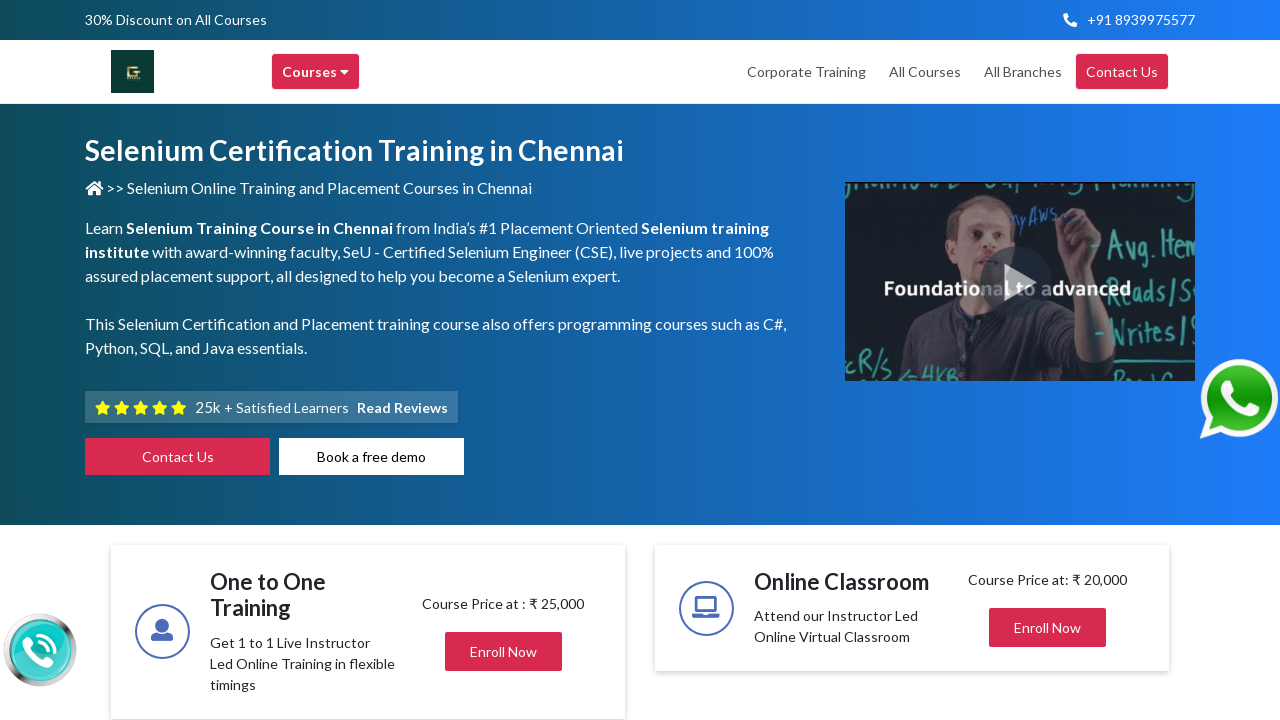

Navigated to Selenium course content page
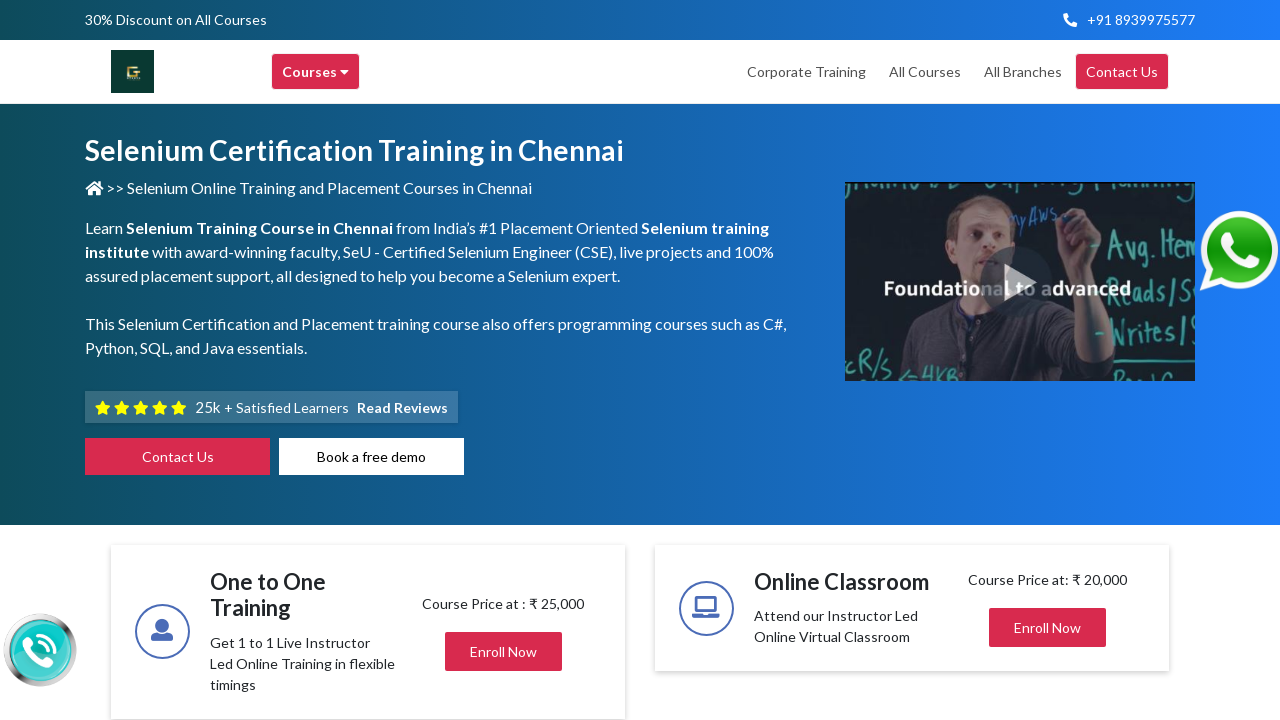

Scrolled to Java section heading
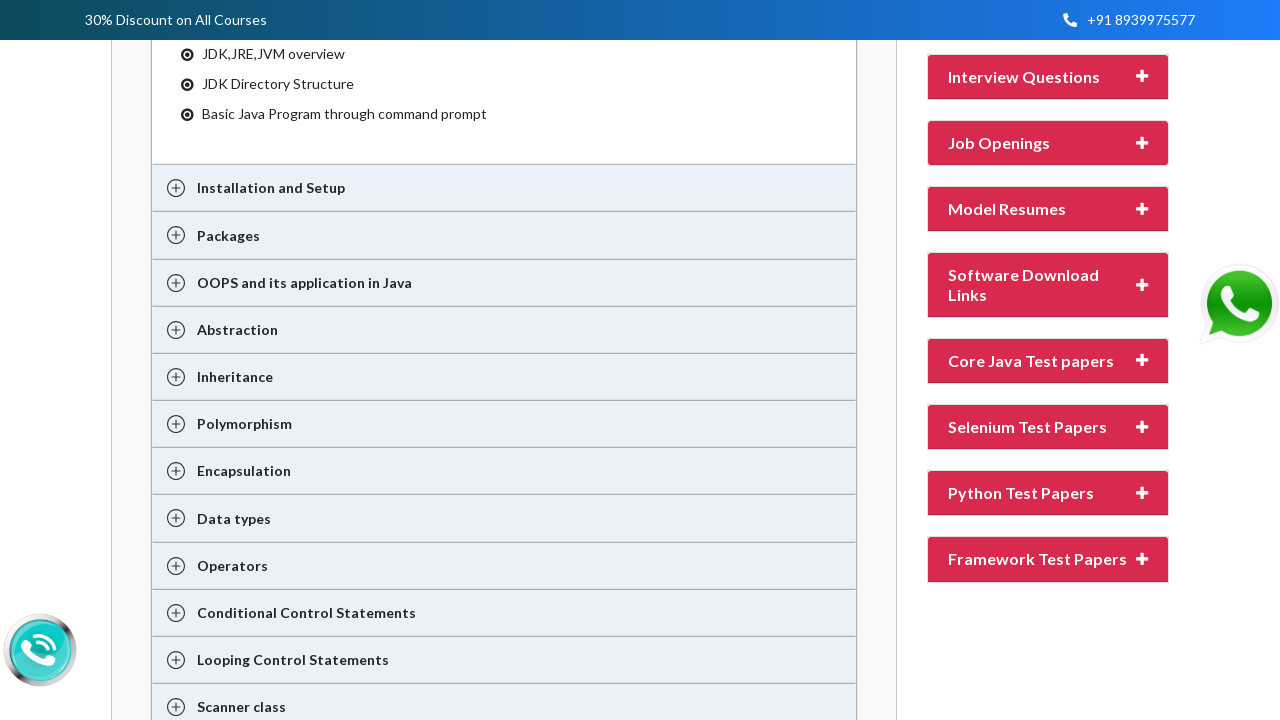

Clicked on Java section to expand it at (1048, 361) on div#heading302
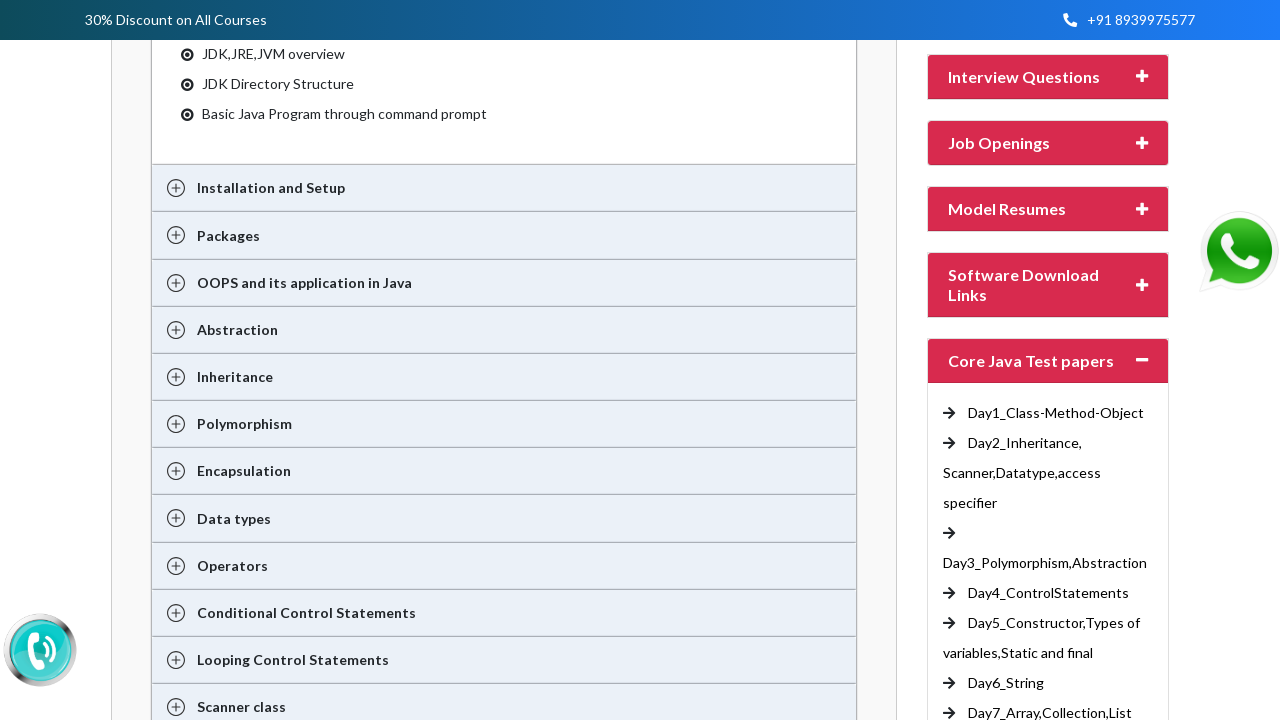

Clicked on Day1_Class-Method-Object link at (1054, 412) on a:text(' Day1_Class-Method-Object')
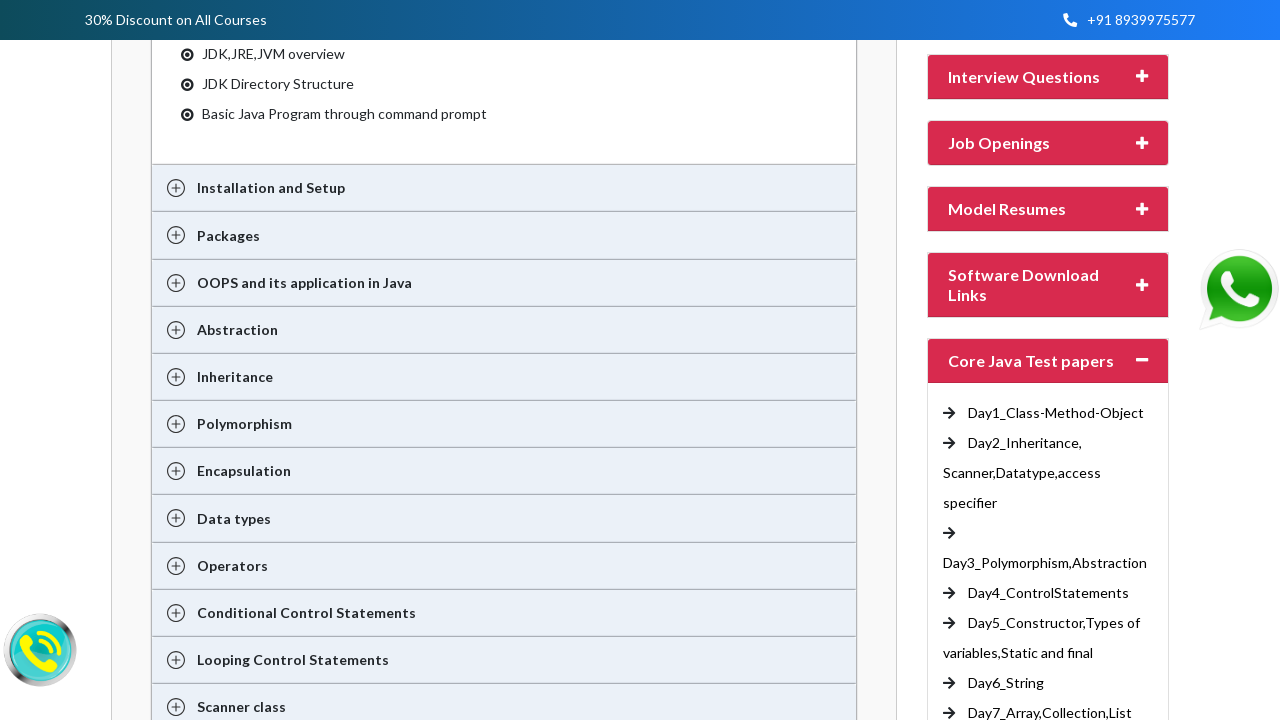

New page object obtained from context
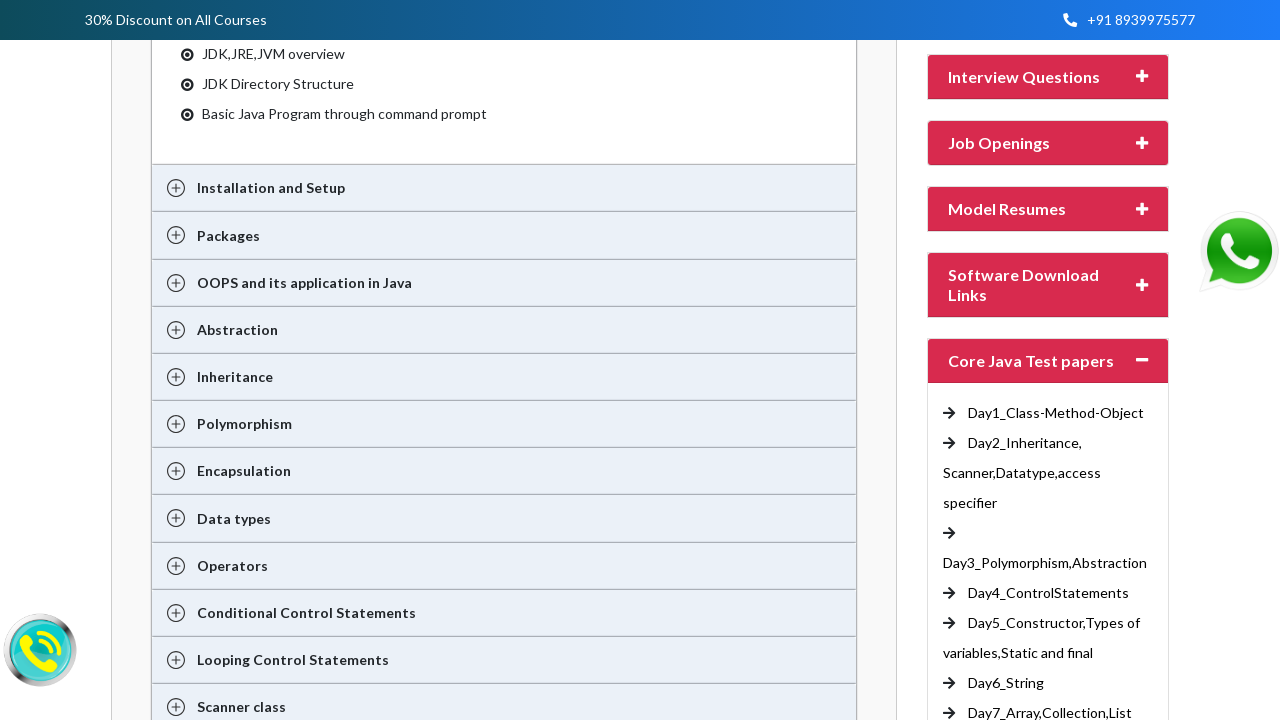

New page loaded completely
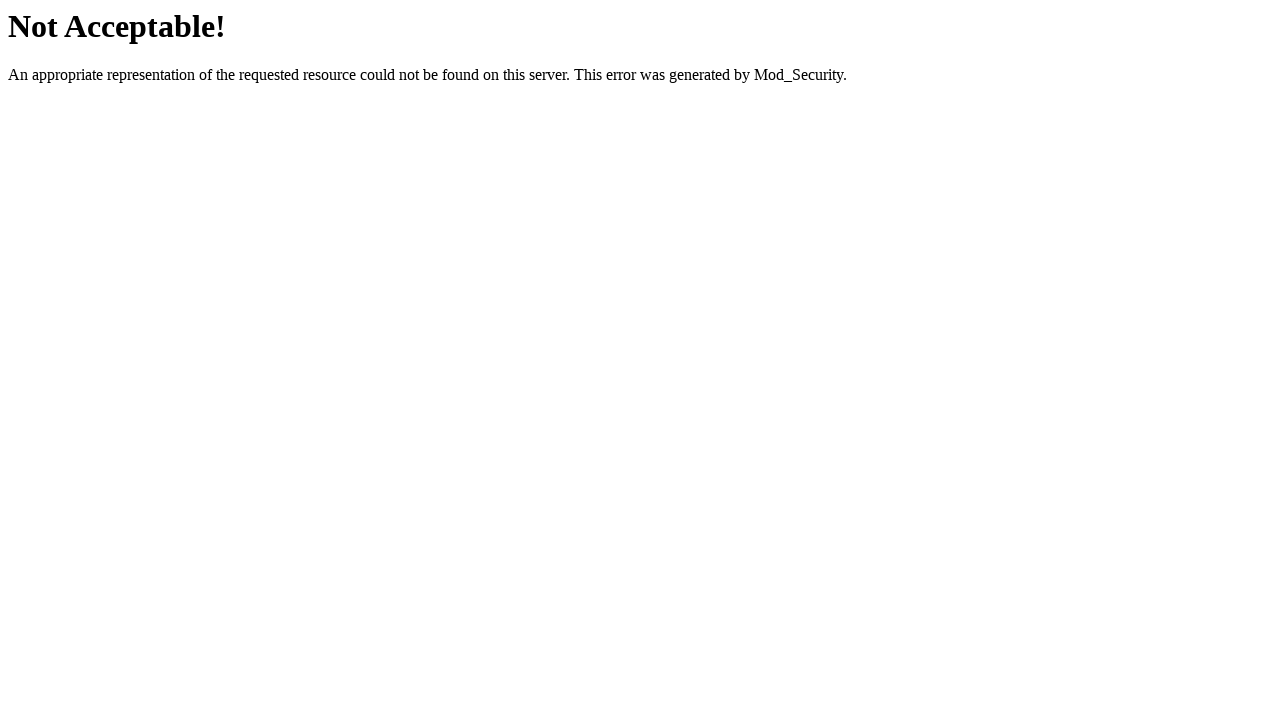

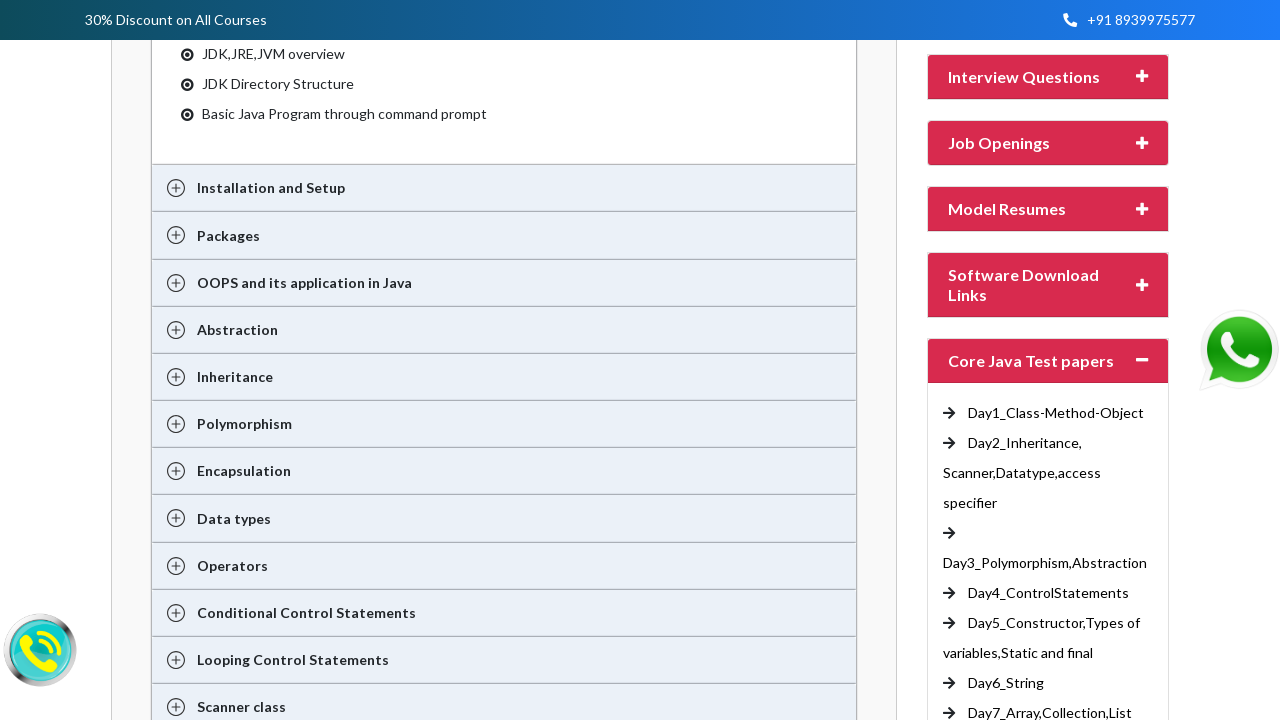